Tests registration form phone number validation with multiple scenarios: too few digits, too many digits, and invalid prefix

Starting URL: https://alada.vn/tai-khoan/dang-ky.html

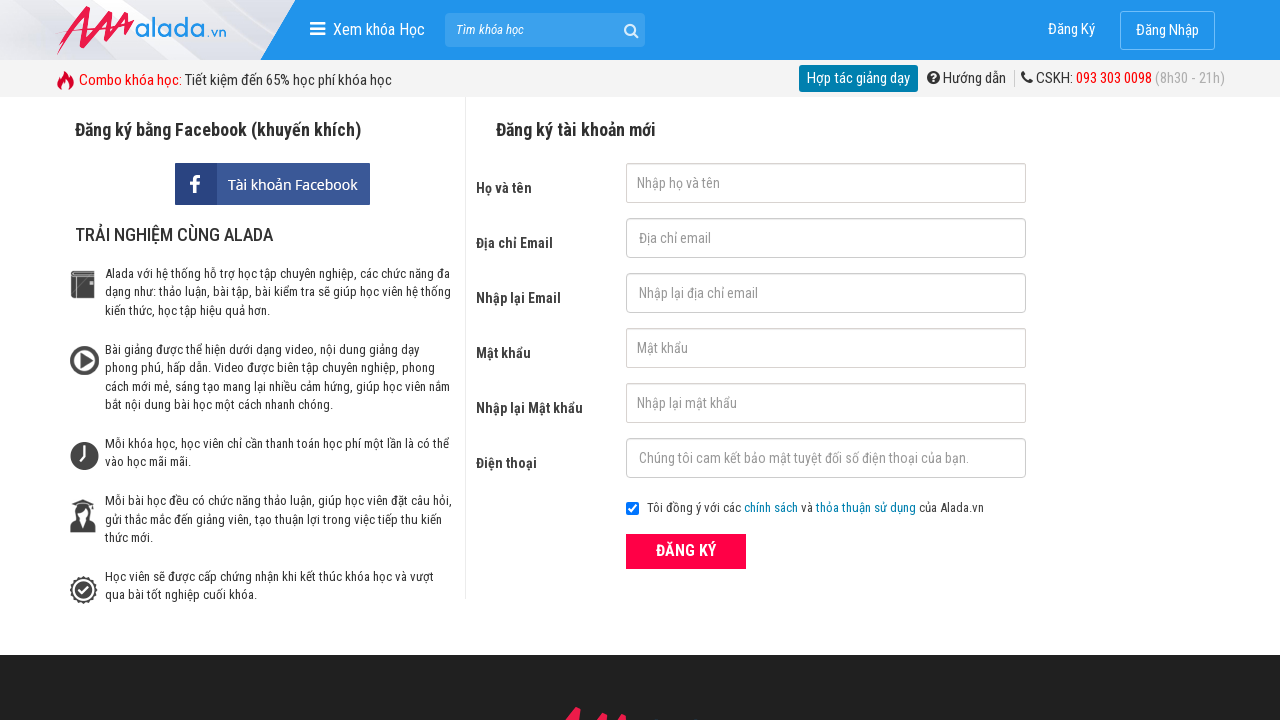

Filled first name field with 'Joe Biden' on #txtFirstname
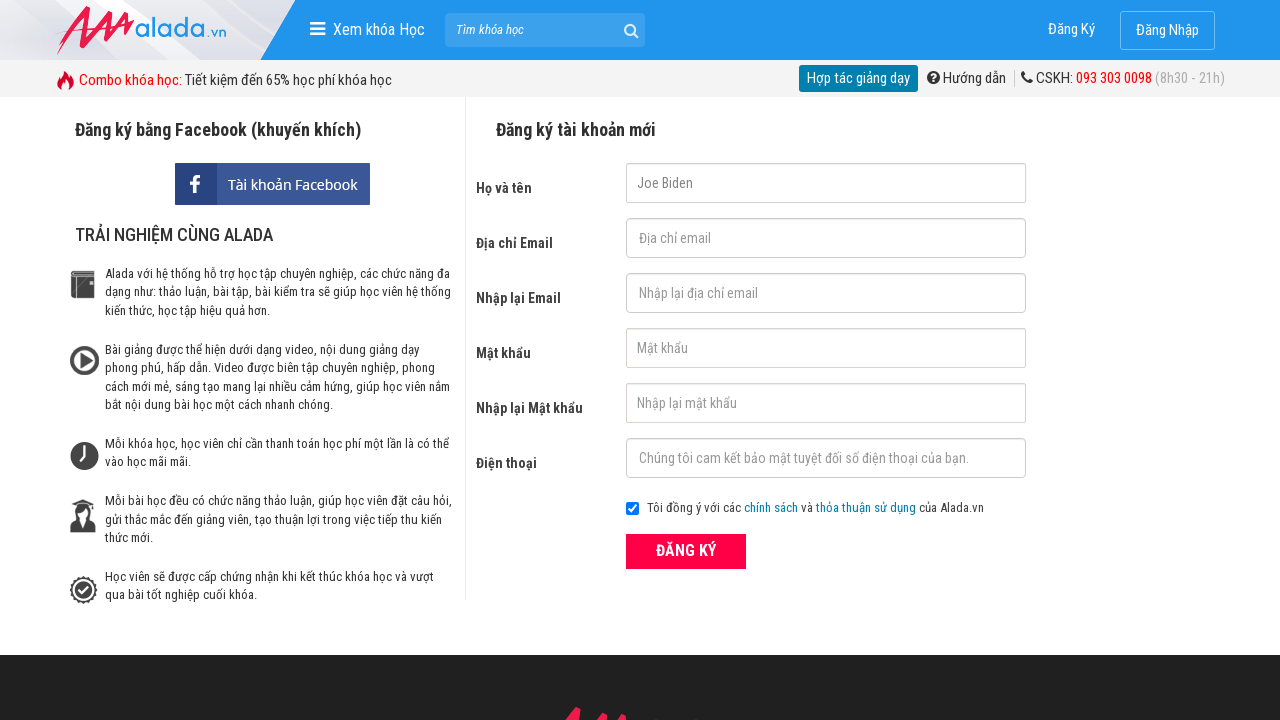

Filled email field with 'john@biden.us' on #txtEmail
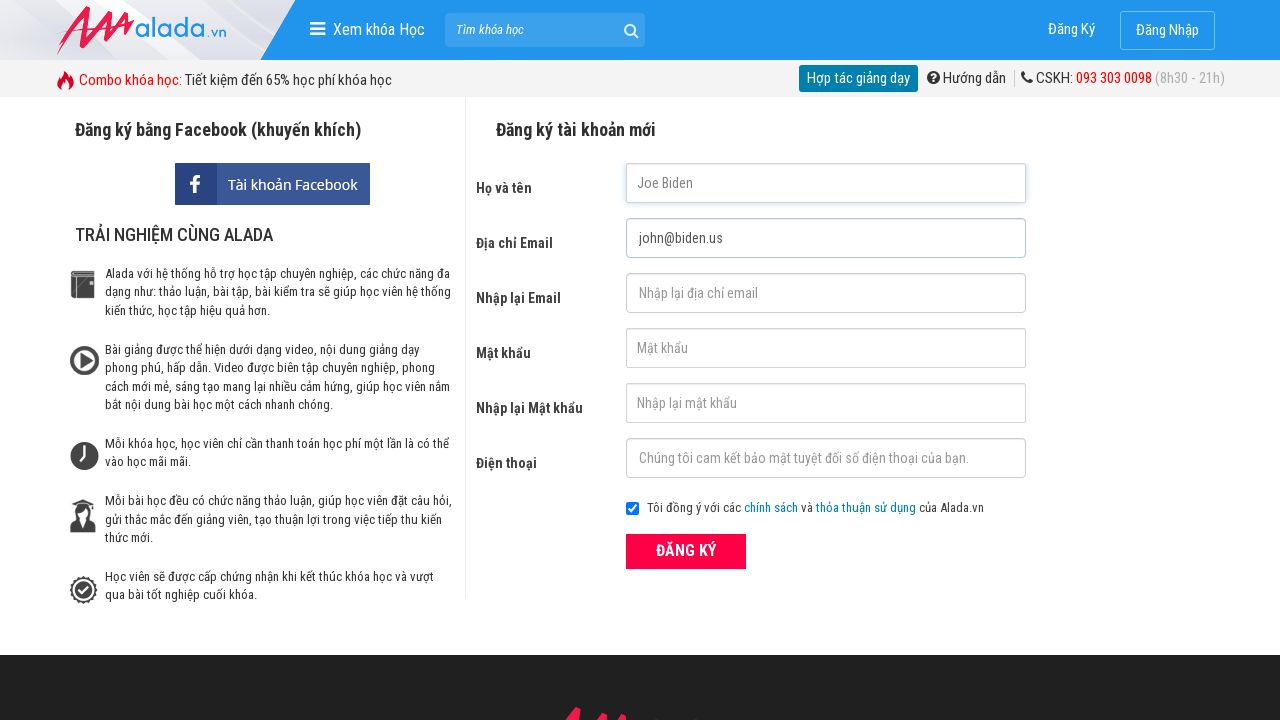

Filled confirm email field with 'john@biden.us' on #txtCEmail
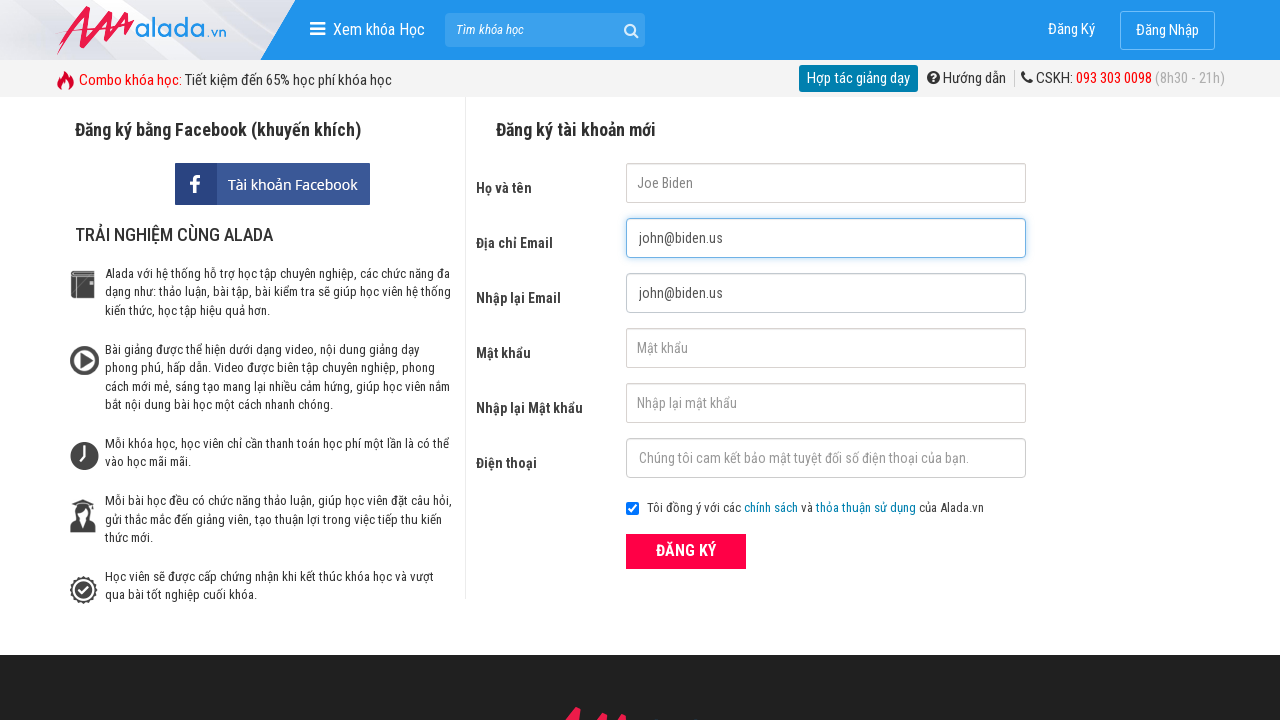

Filled password field with '123456' on #txtPassword
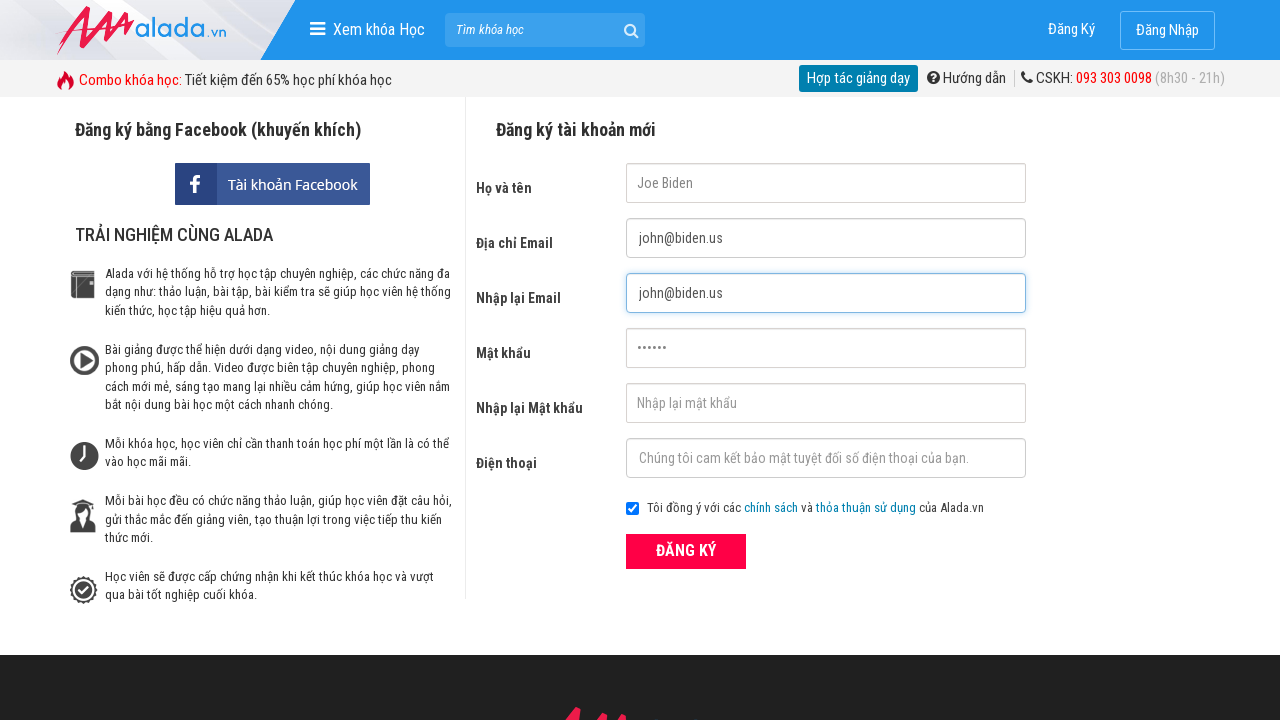

Filled confirm password field with '654321' on #txtCPassword
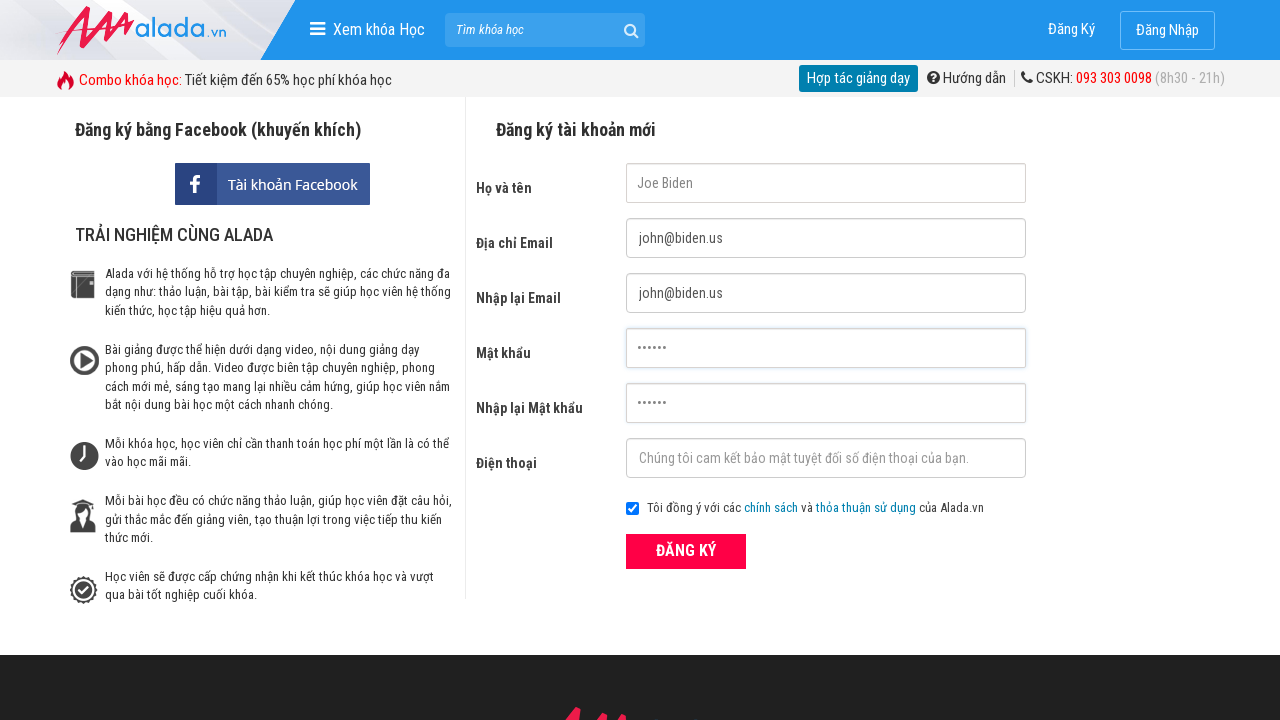

Filled phone field with '098765432' (less than 10 digits) on #txtPhone
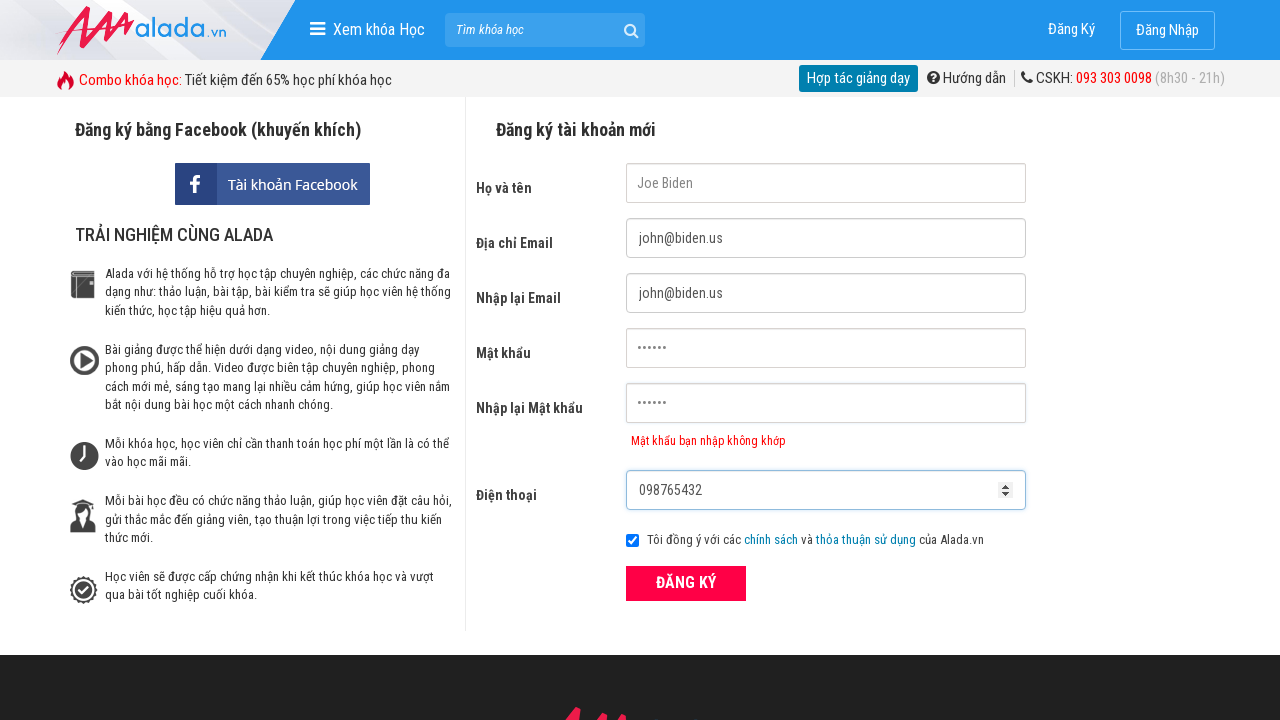

Clicked submit button to validate phone with insufficient digits at (686, 583) on button[type='submit']
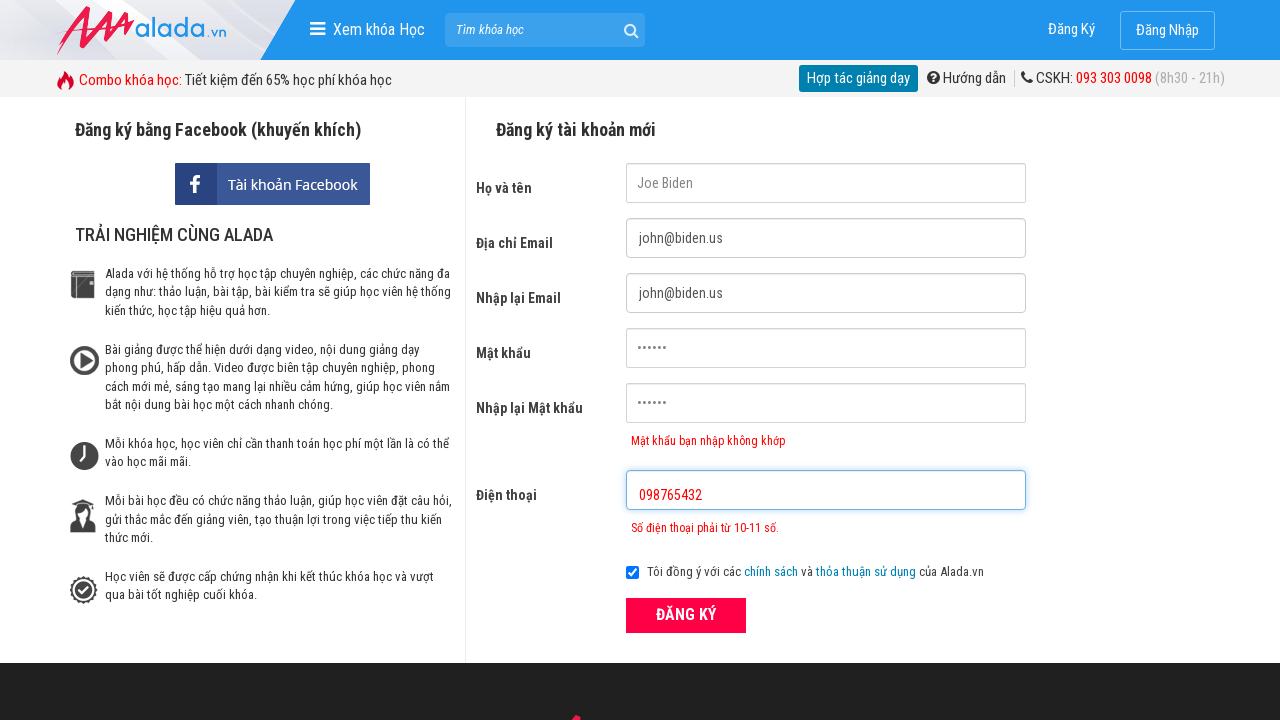

Phone error message appeared for insufficient digits
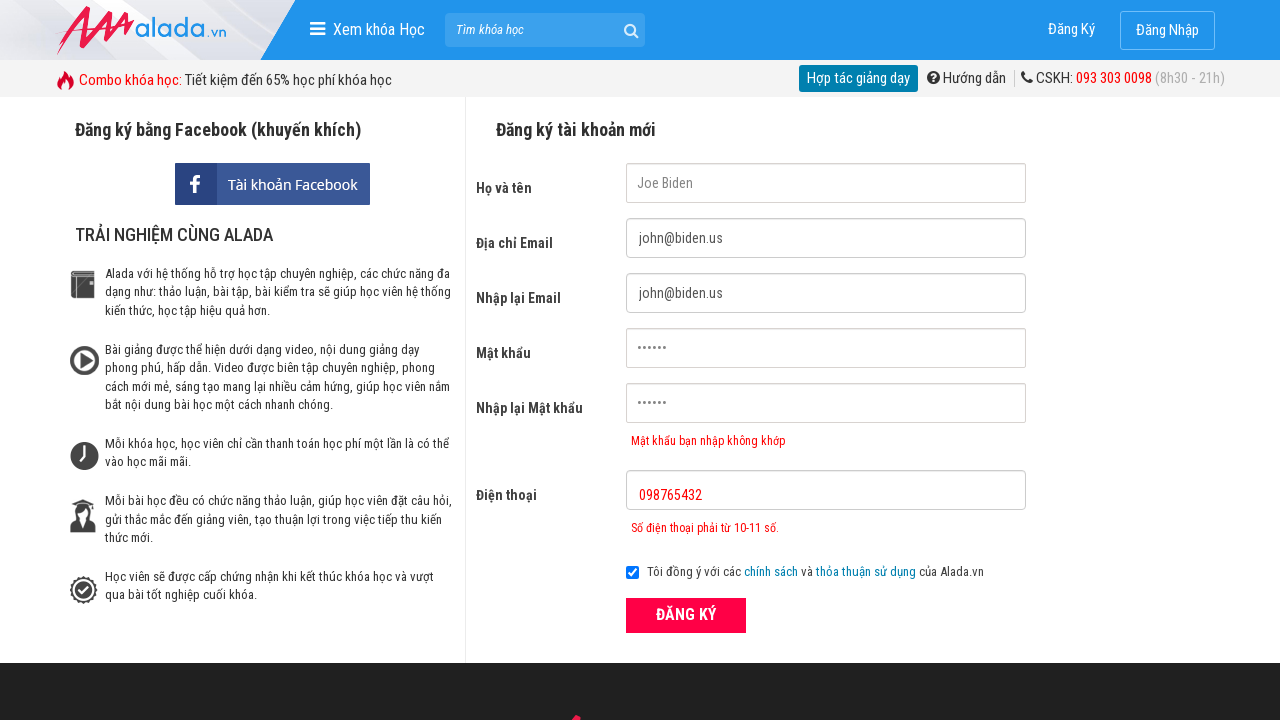

Cleared phone field on #txtPhone
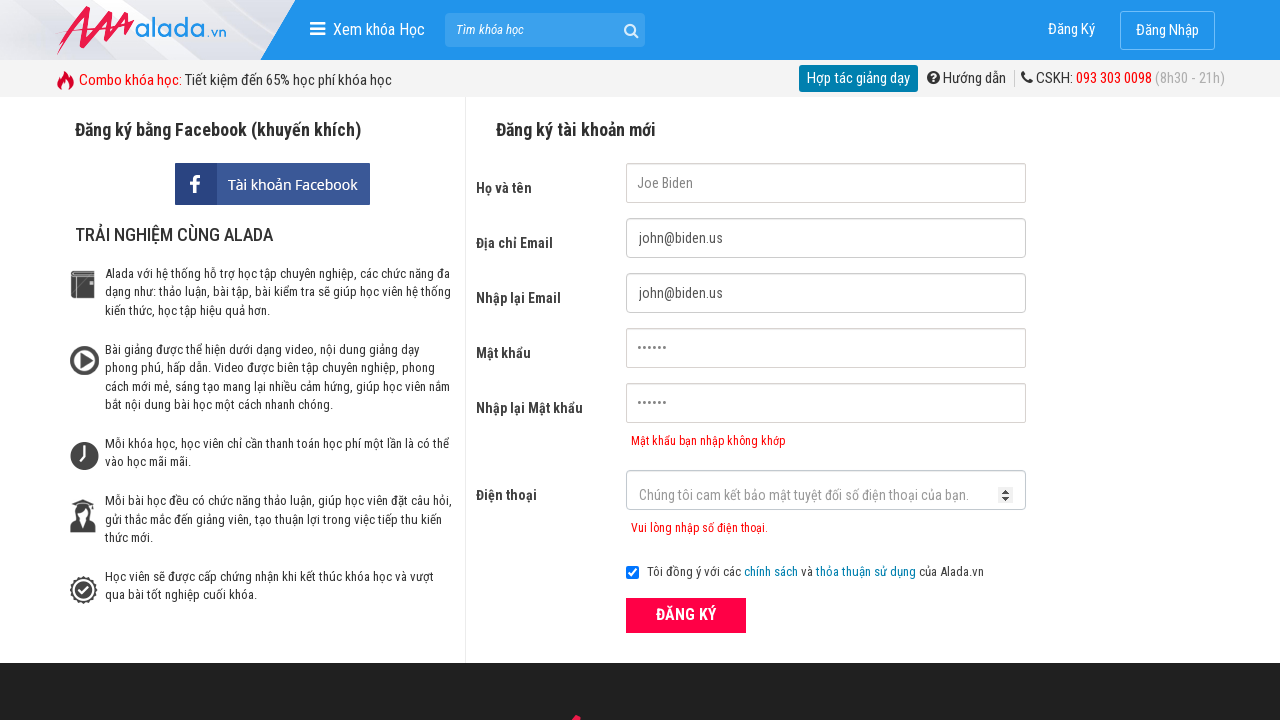

Filled phone field with '0987654321456' (more than 11 digits) on #txtPhone
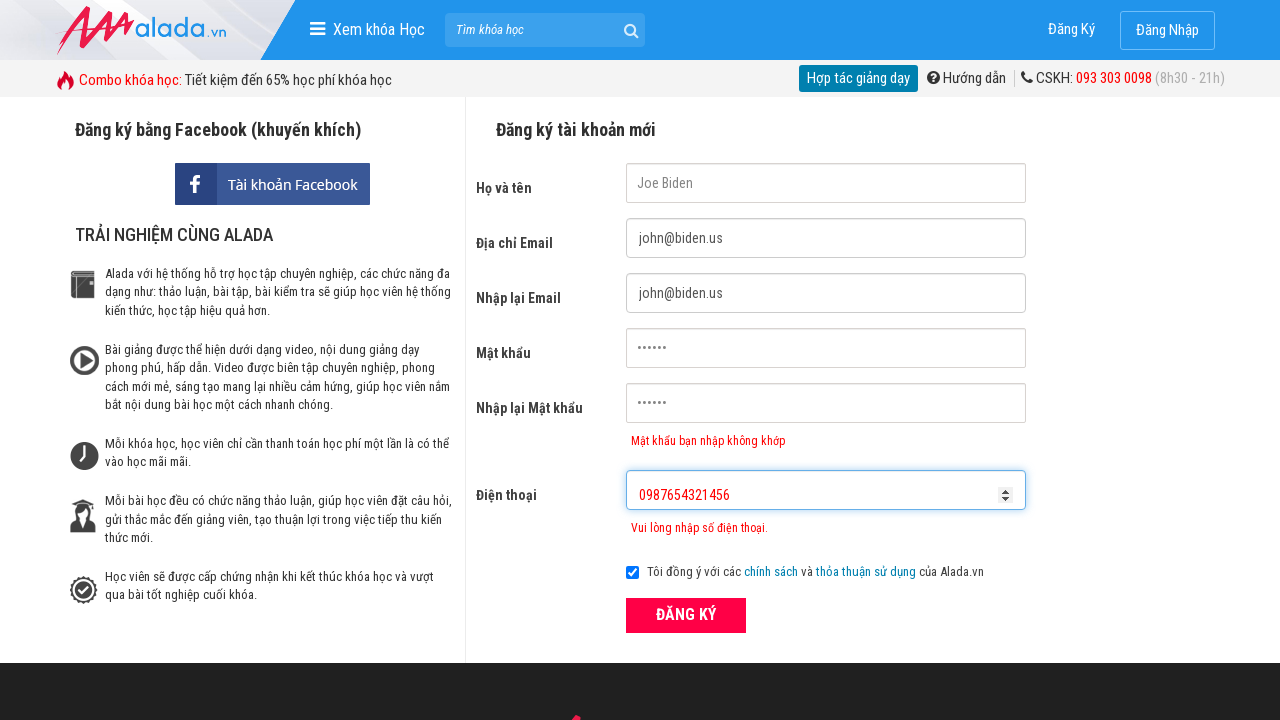

Clicked submit button to validate phone with excessive digits at (686, 615) on button[type='submit']
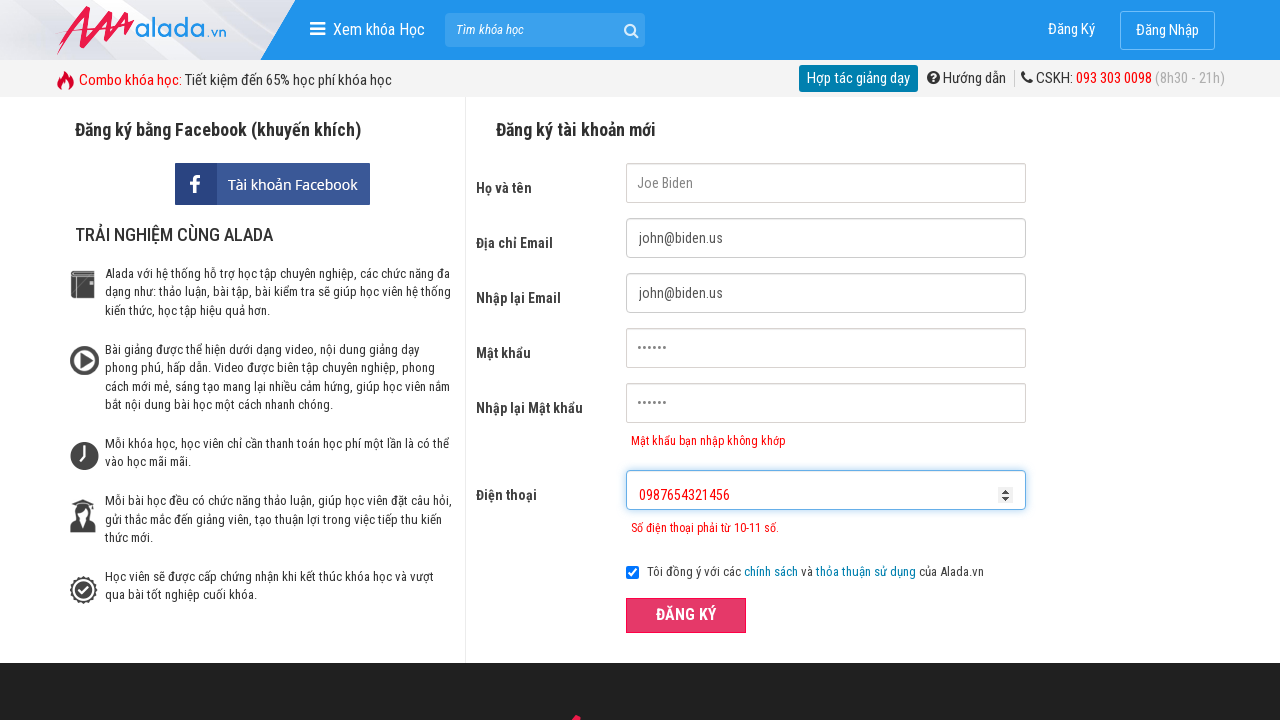

Phone error message appeared for excessive digits
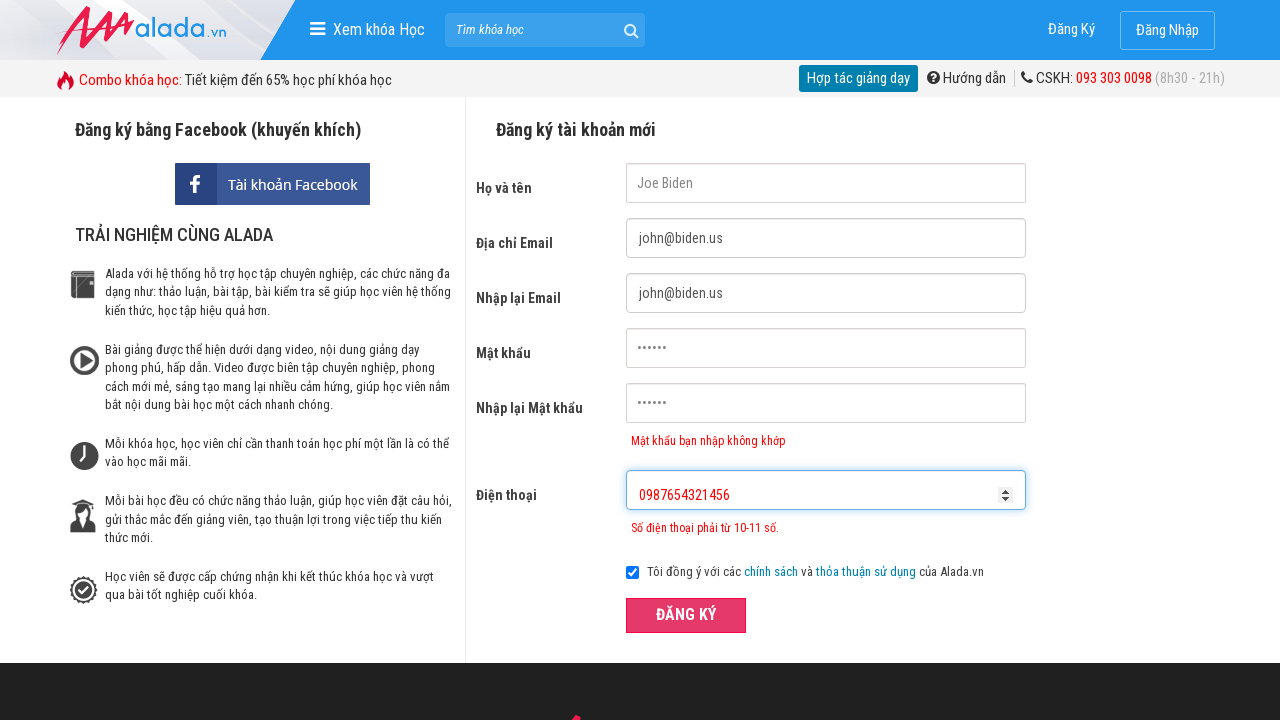

Cleared phone field on #txtPhone
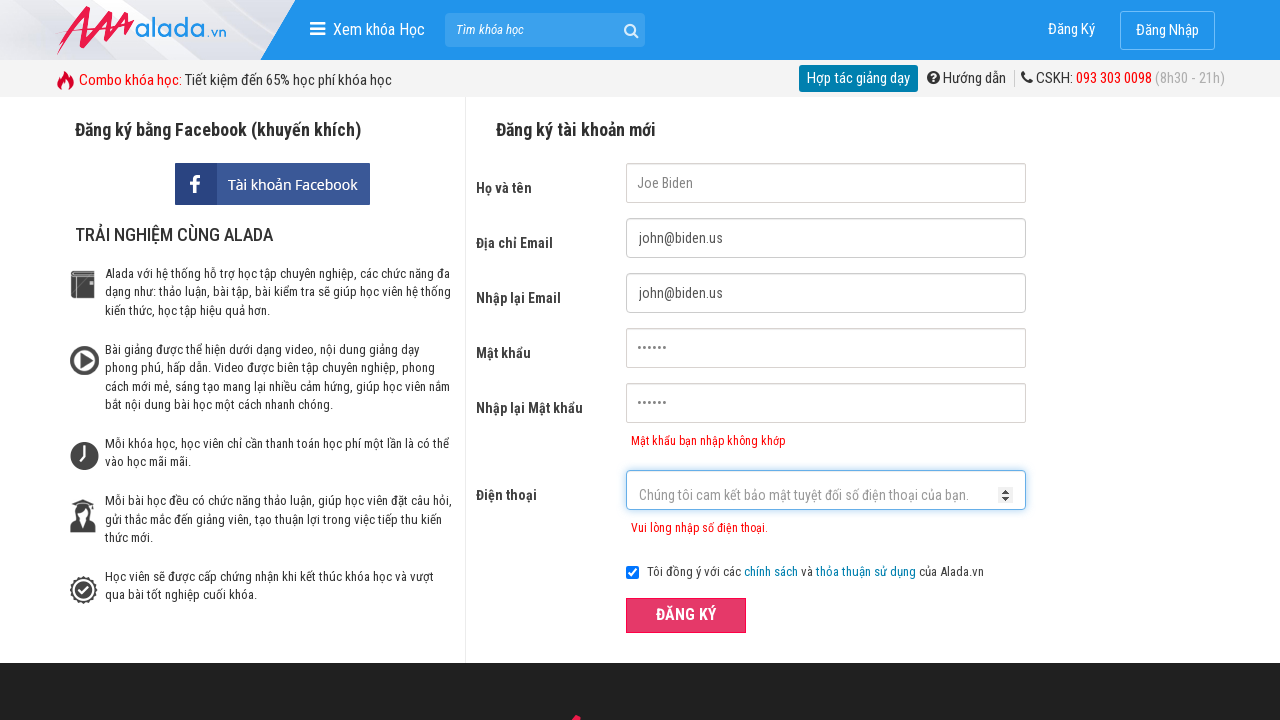

Filled phone field with '7654321456' (invalid prefix) on #txtPhone
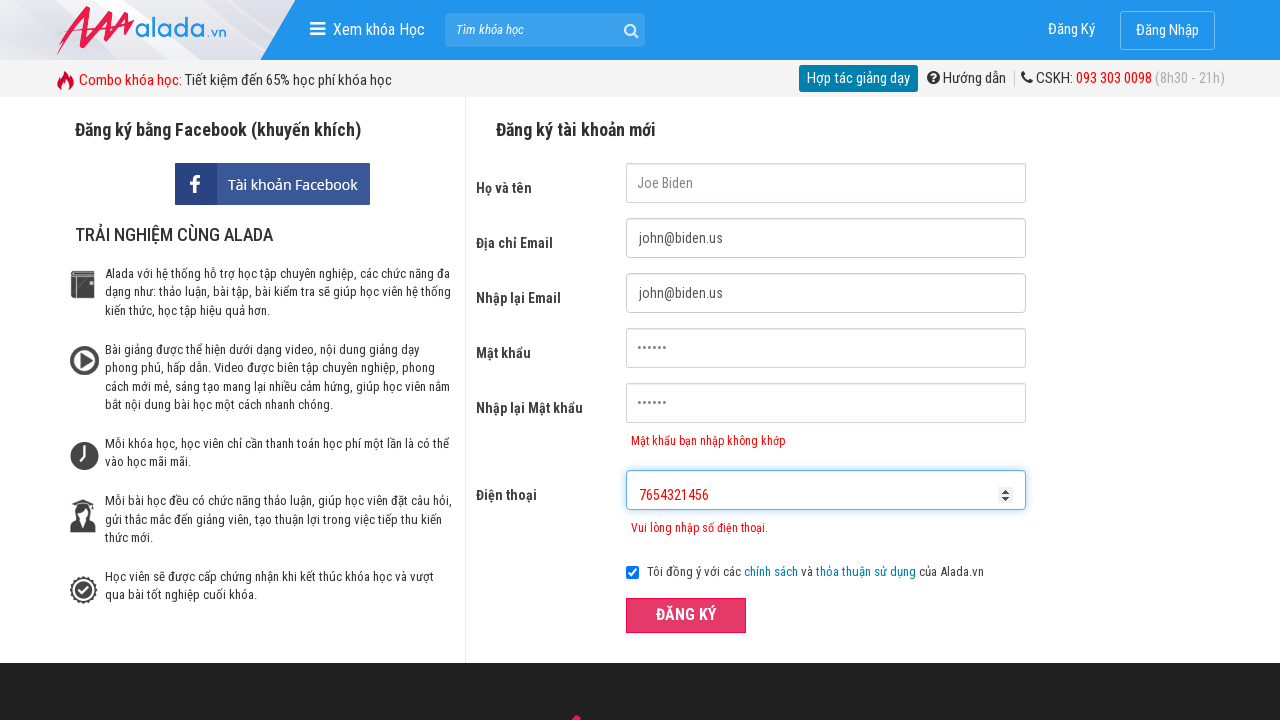

Clicked submit button to validate phone with invalid prefix at (686, 615) on button[type='submit']
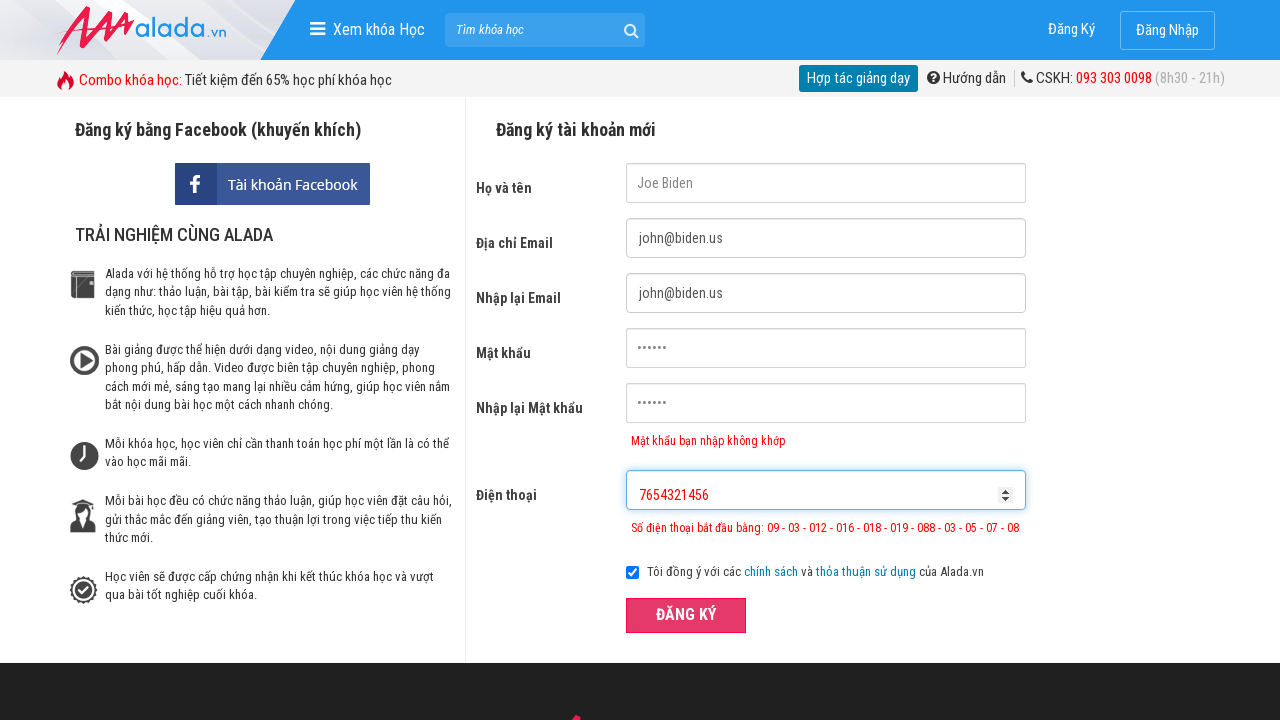

Phone error message appeared for invalid prefix
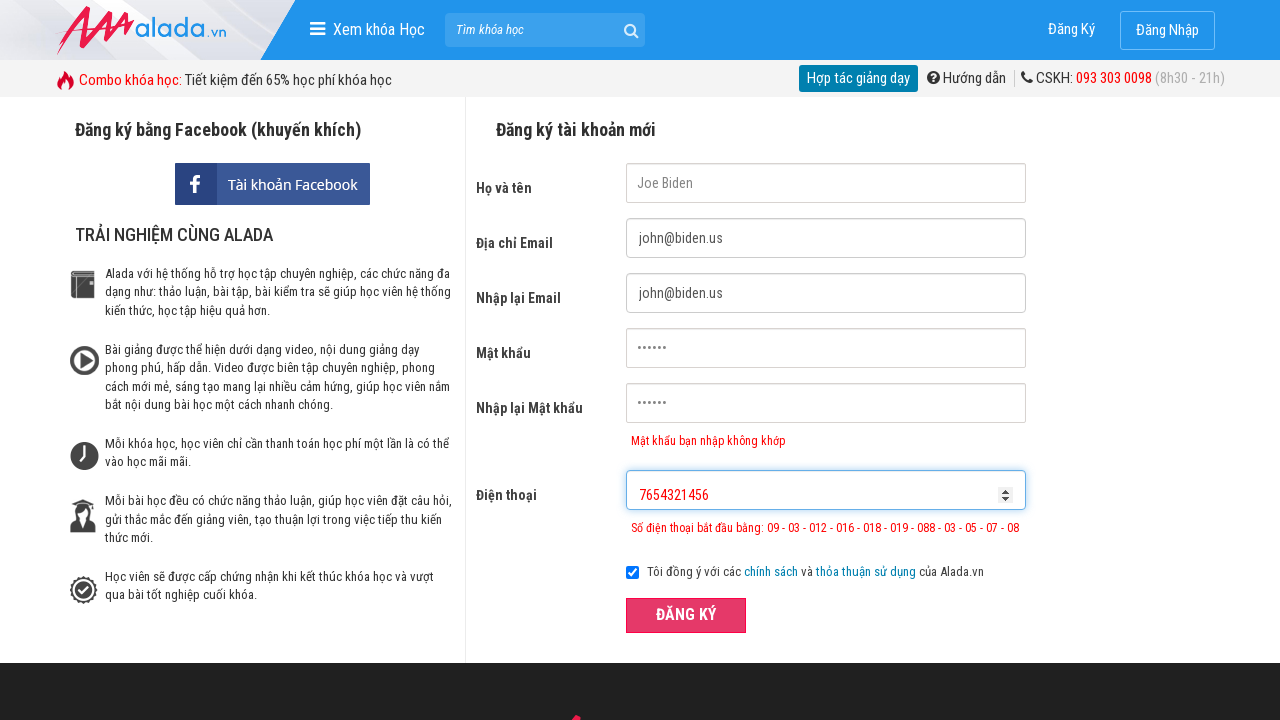

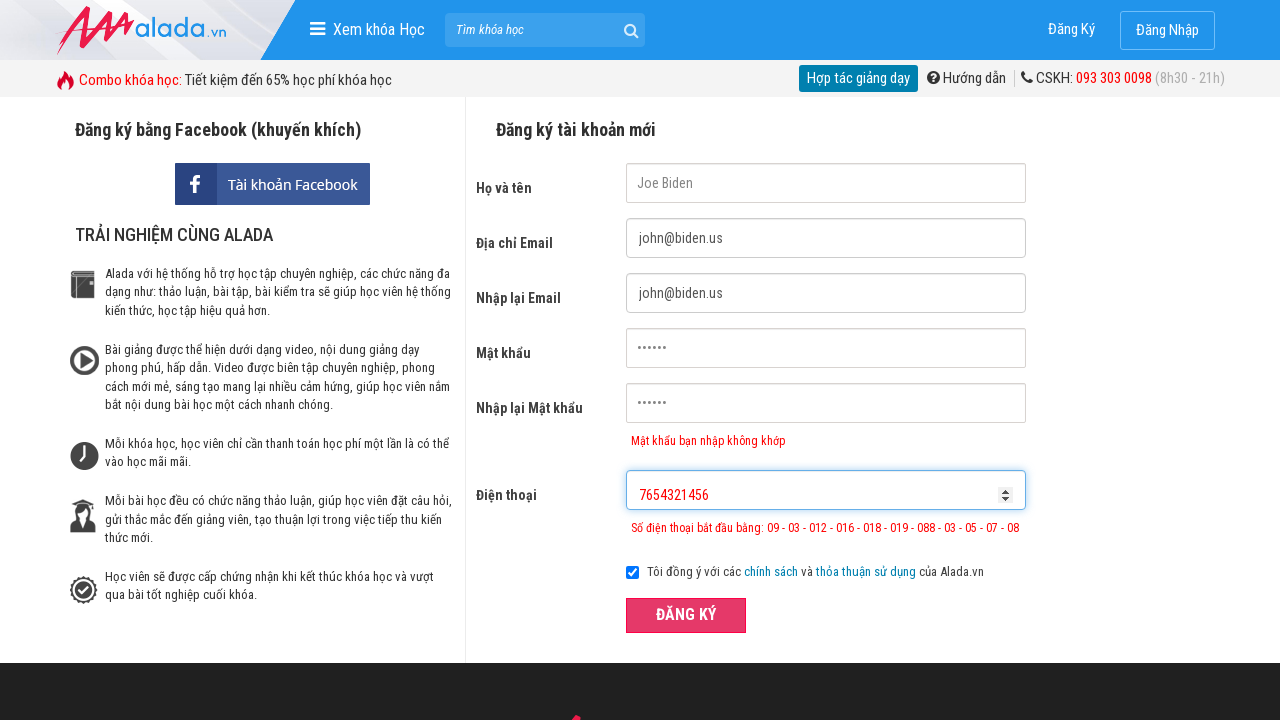